Tests clicking the "Yes" radio button and validates that the success text displays "Yes"

Starting URL: https://demoqa.com/radio-button

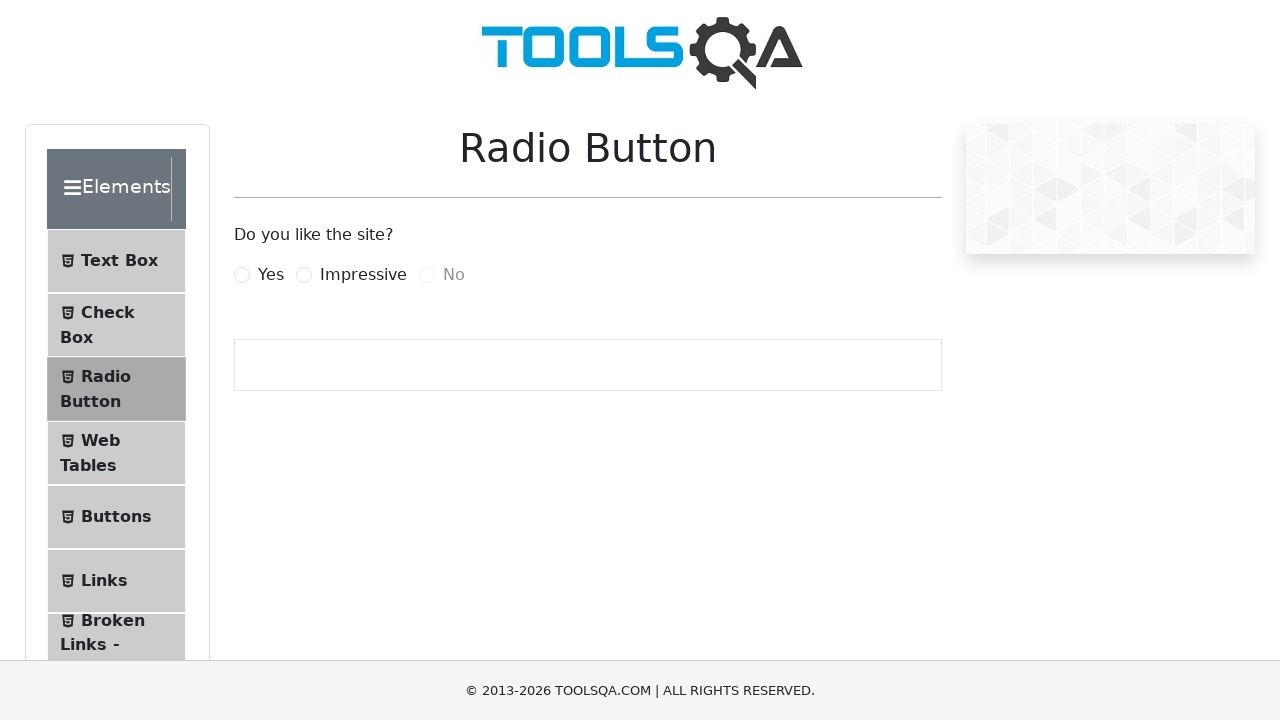

Located Yes radio button label
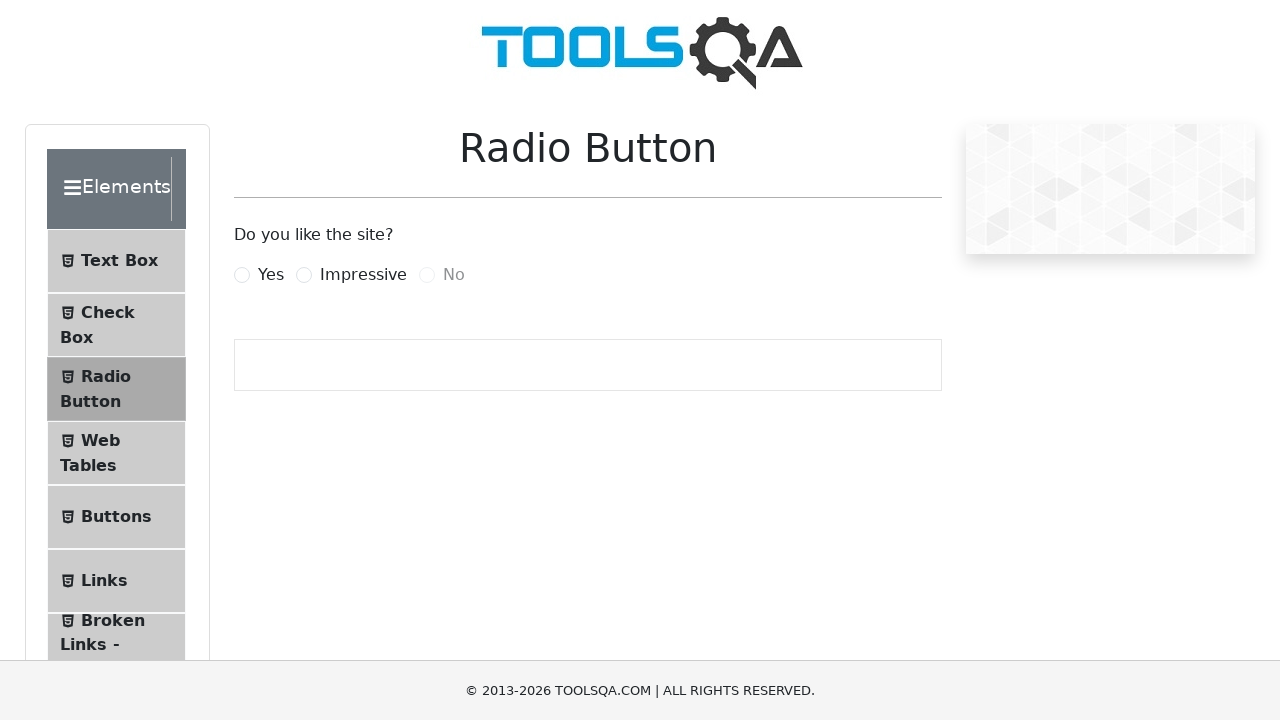

Scrolled Yes radio button label into view
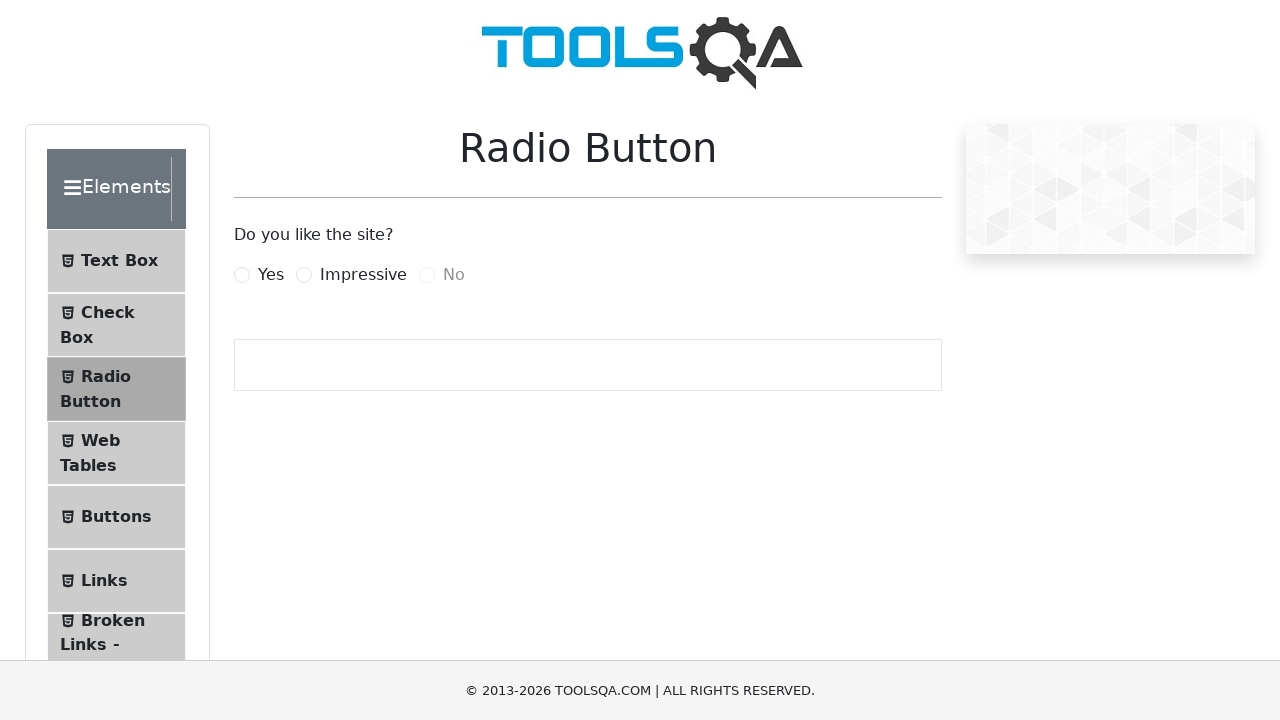

Clicked the Yes radio button label at (271, 275) on label[for="yesRadio"]
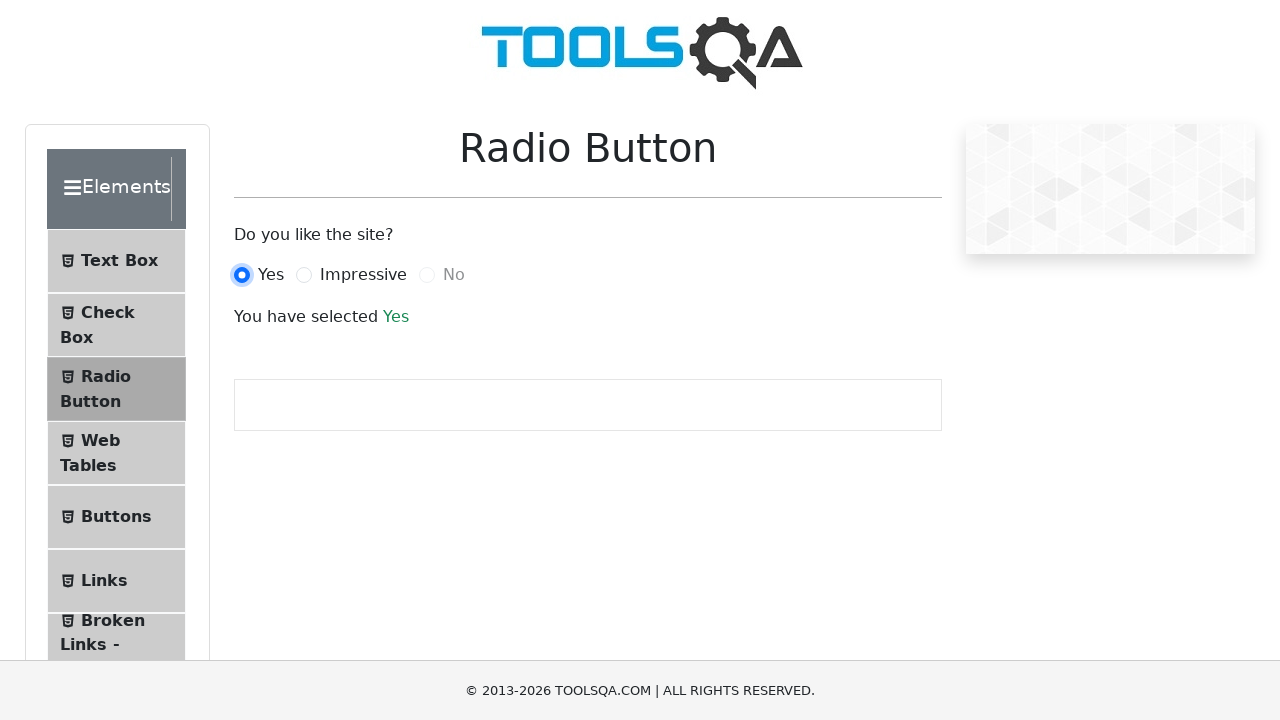

Located success text element
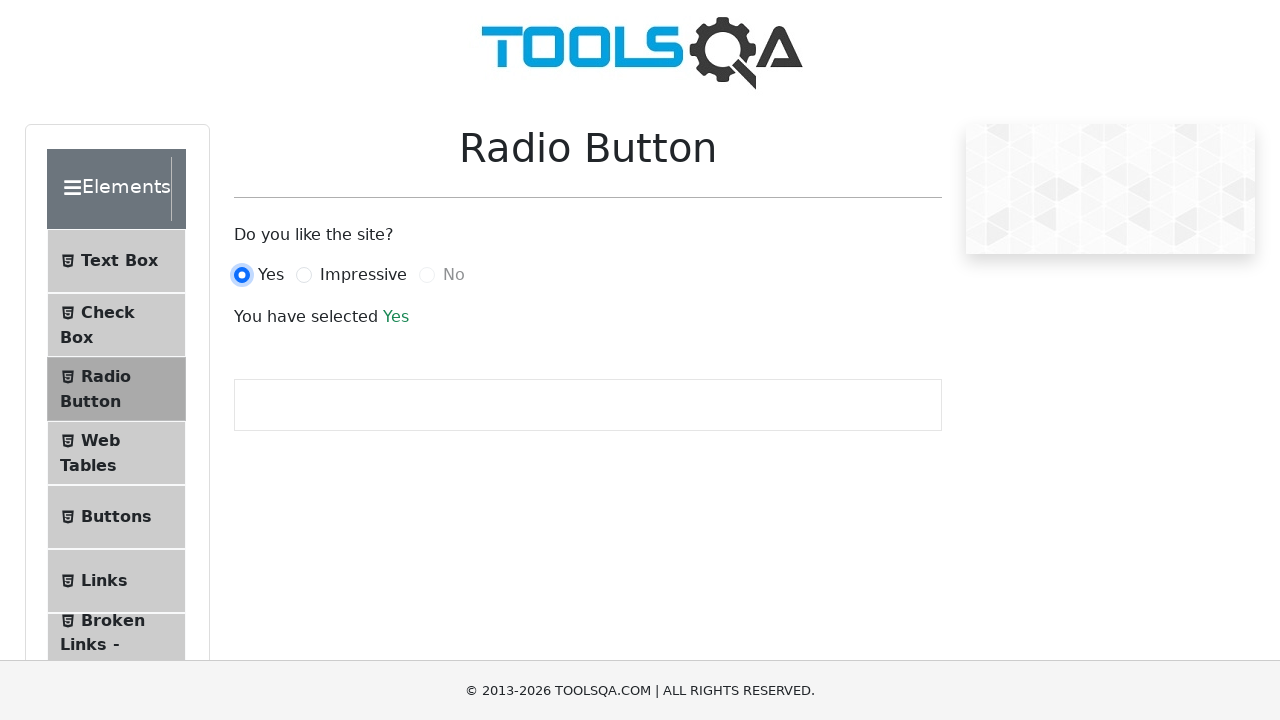

Scrolled success text element into view
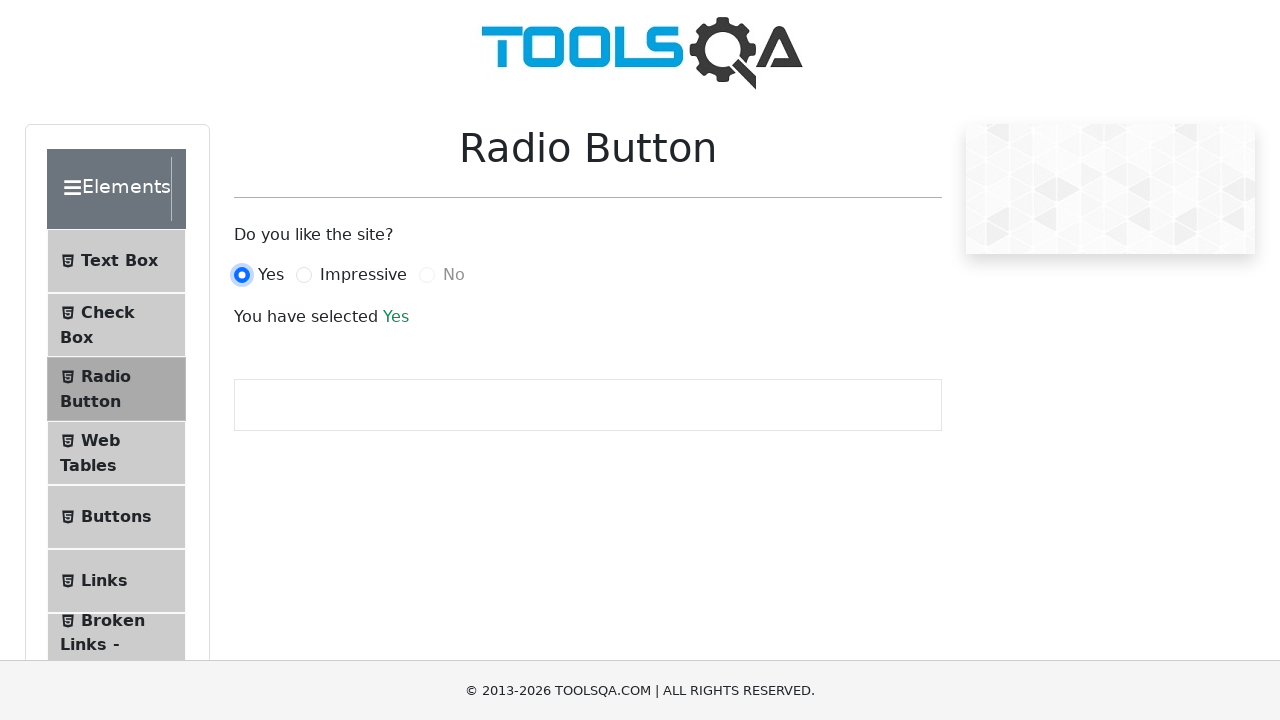

Success text element became visible
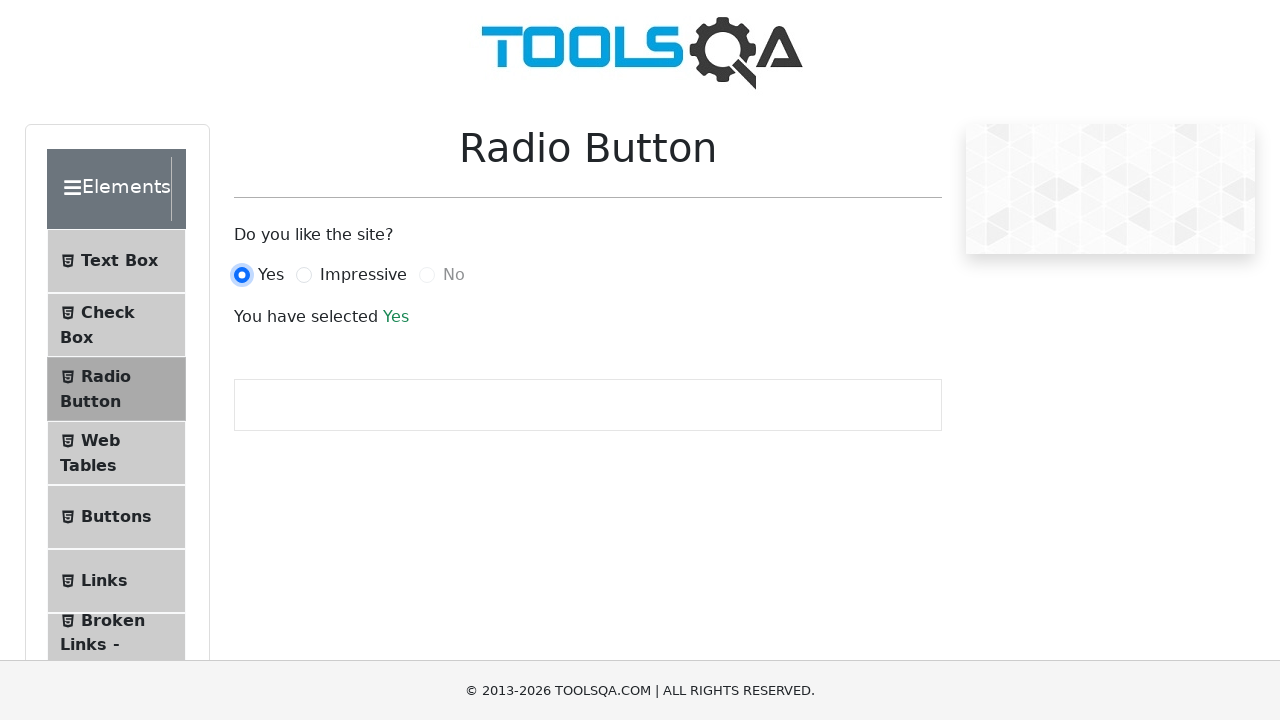

Retrieved text content from success element
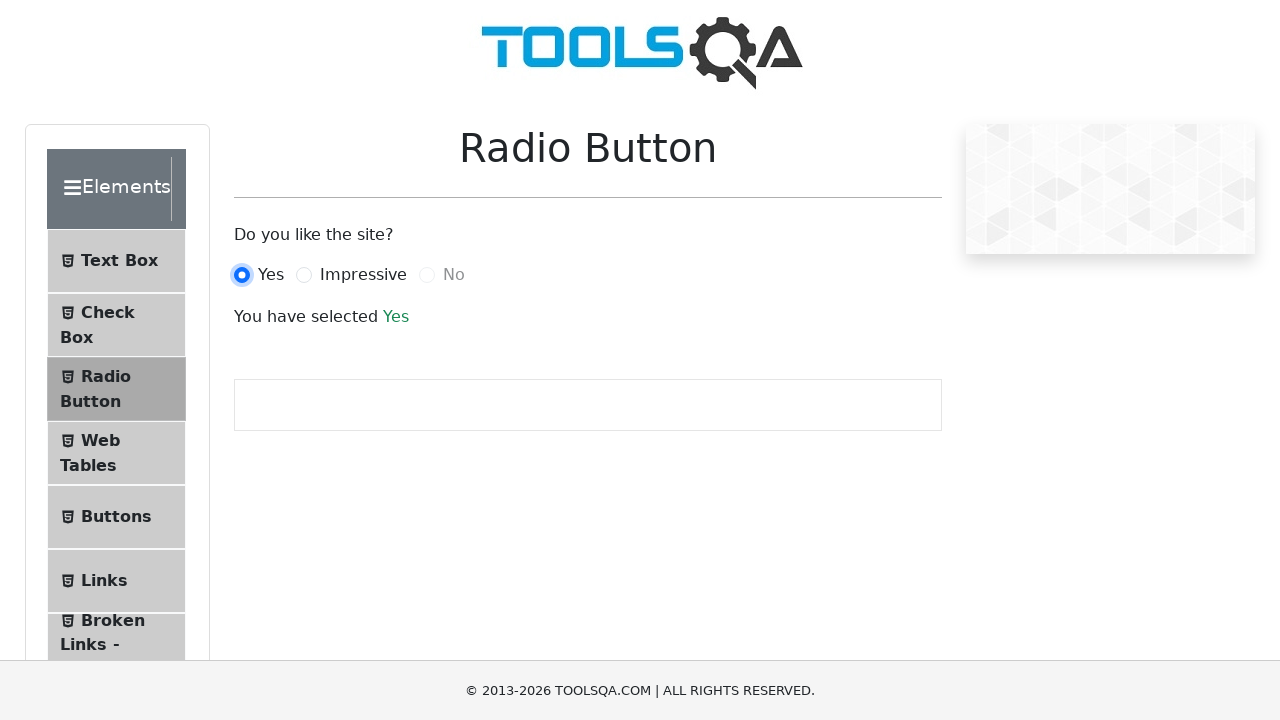

Validated that success text contains 'Yes'
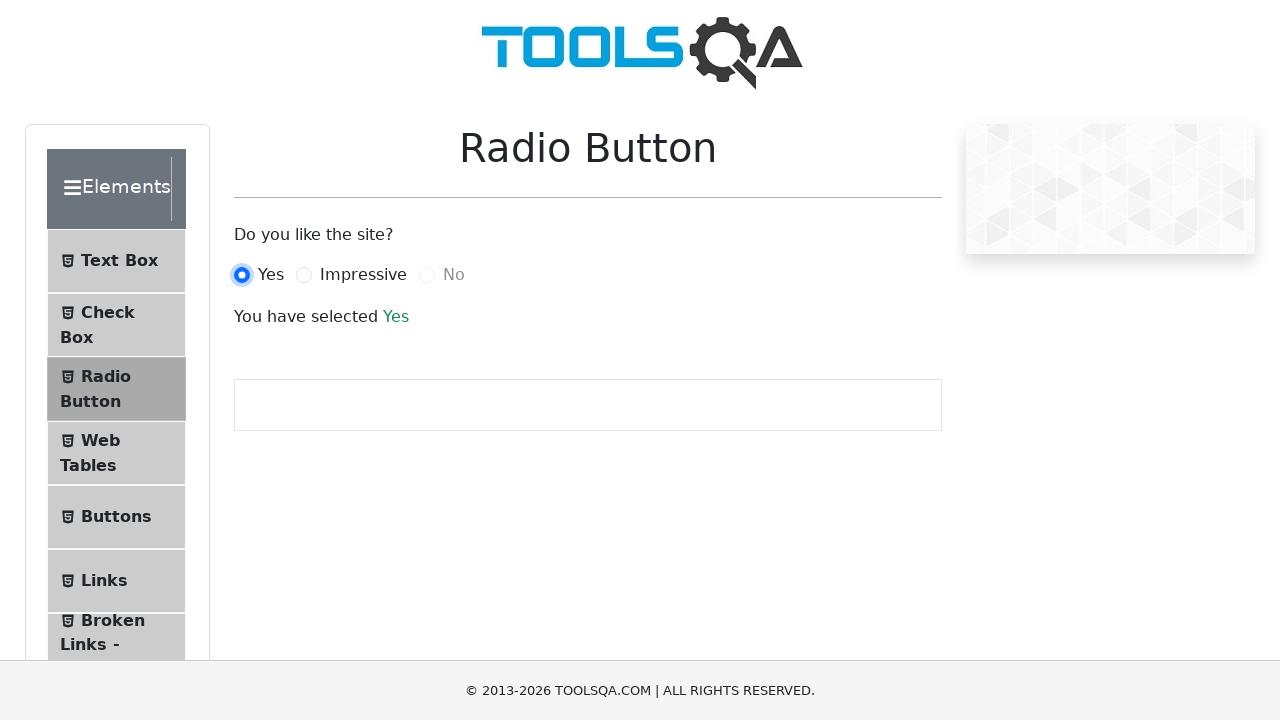

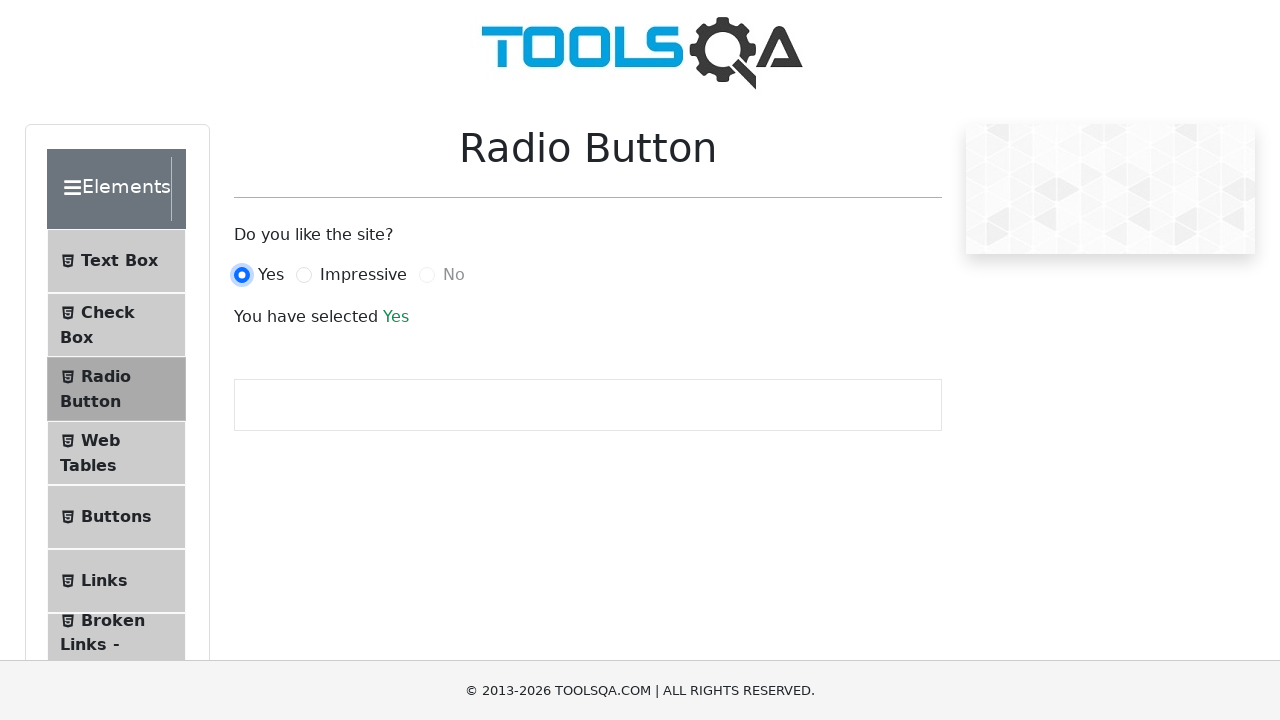